Navigates to a web form page, fills a text input, clears it, and verifies the field is empty

Starting URL: https://bonigarcia.dev/selenium-webdriver-java/web-form.html

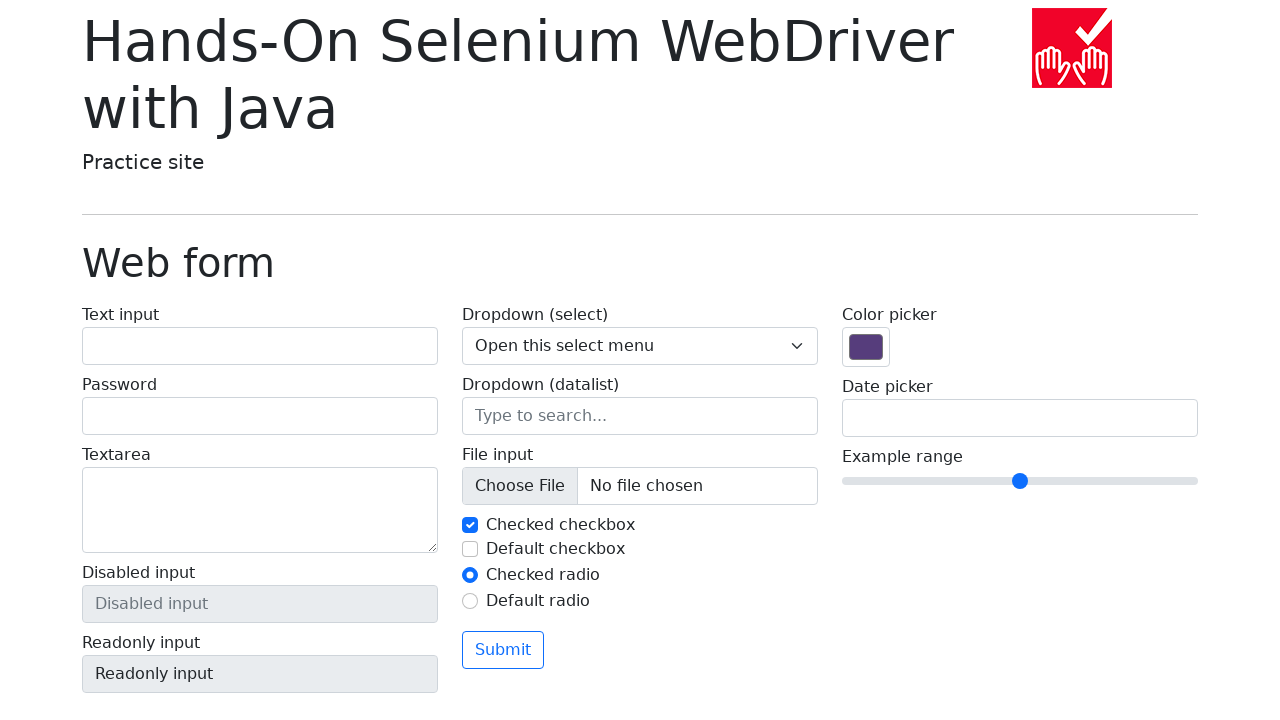

Navigated to web form page
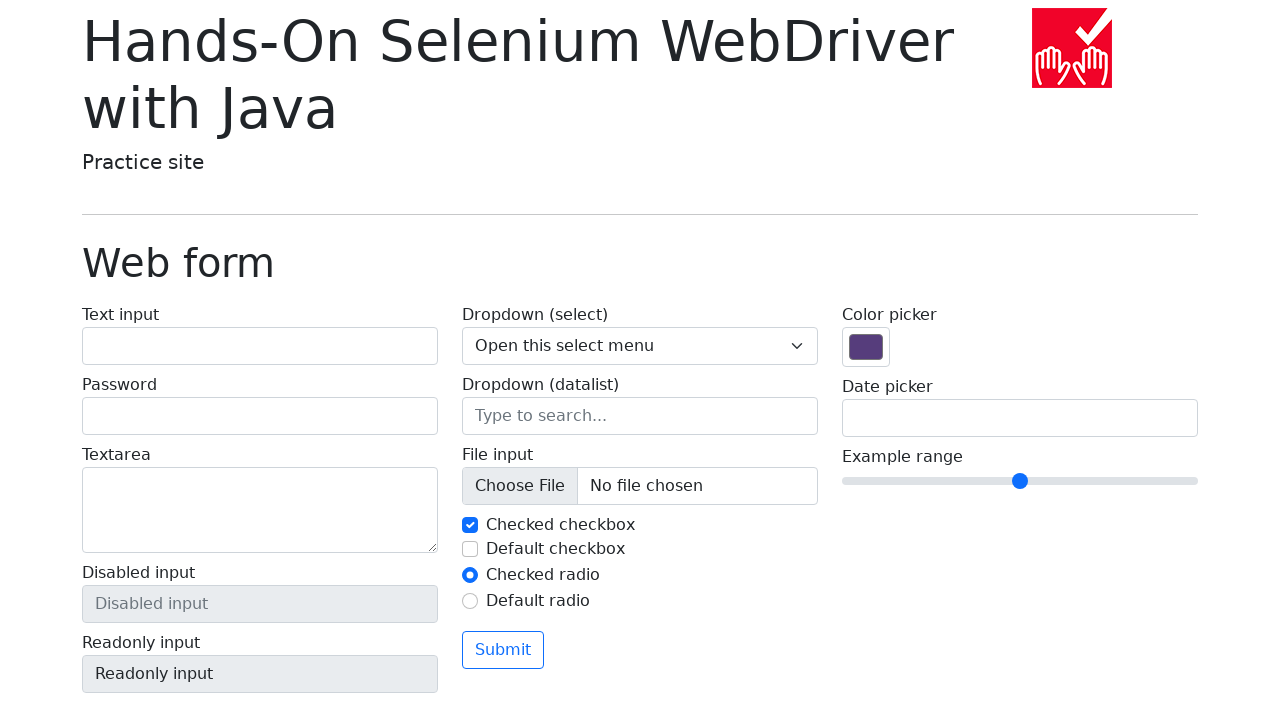

Filled text input with 'test' on [name="my-text"] >> nth=0
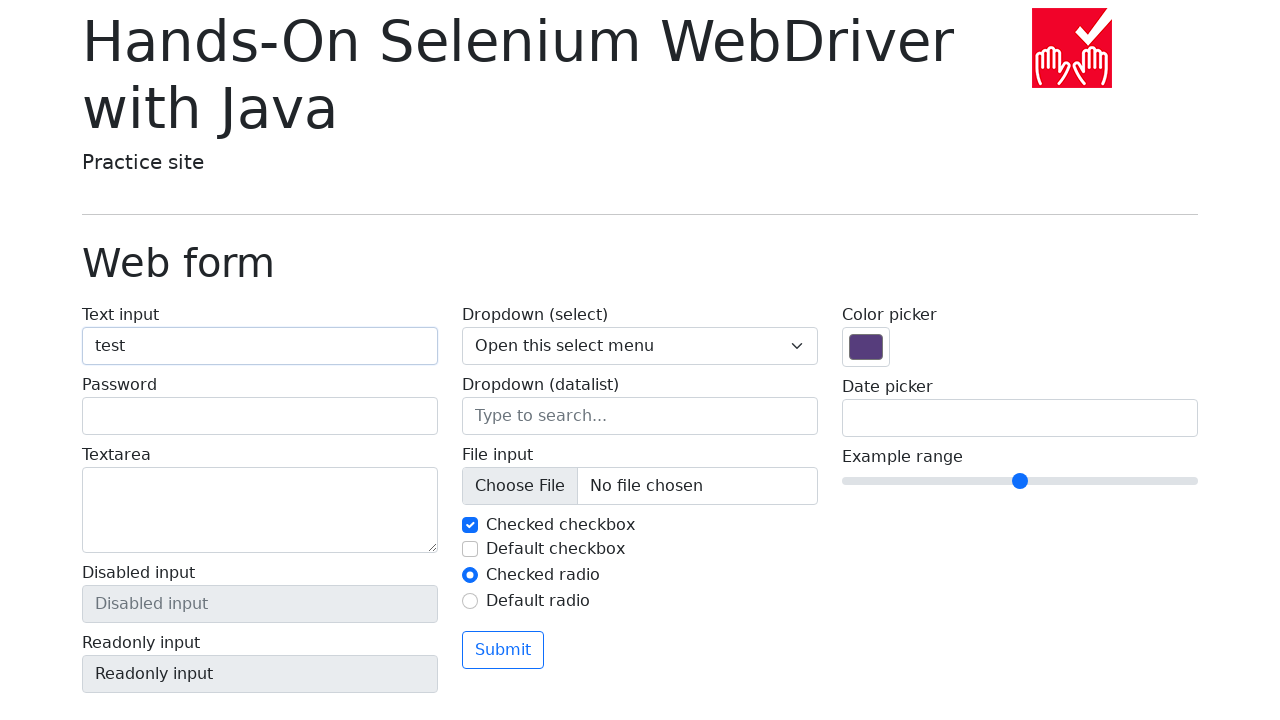

Cleared the text input on [name="my-text"] >> nth=0
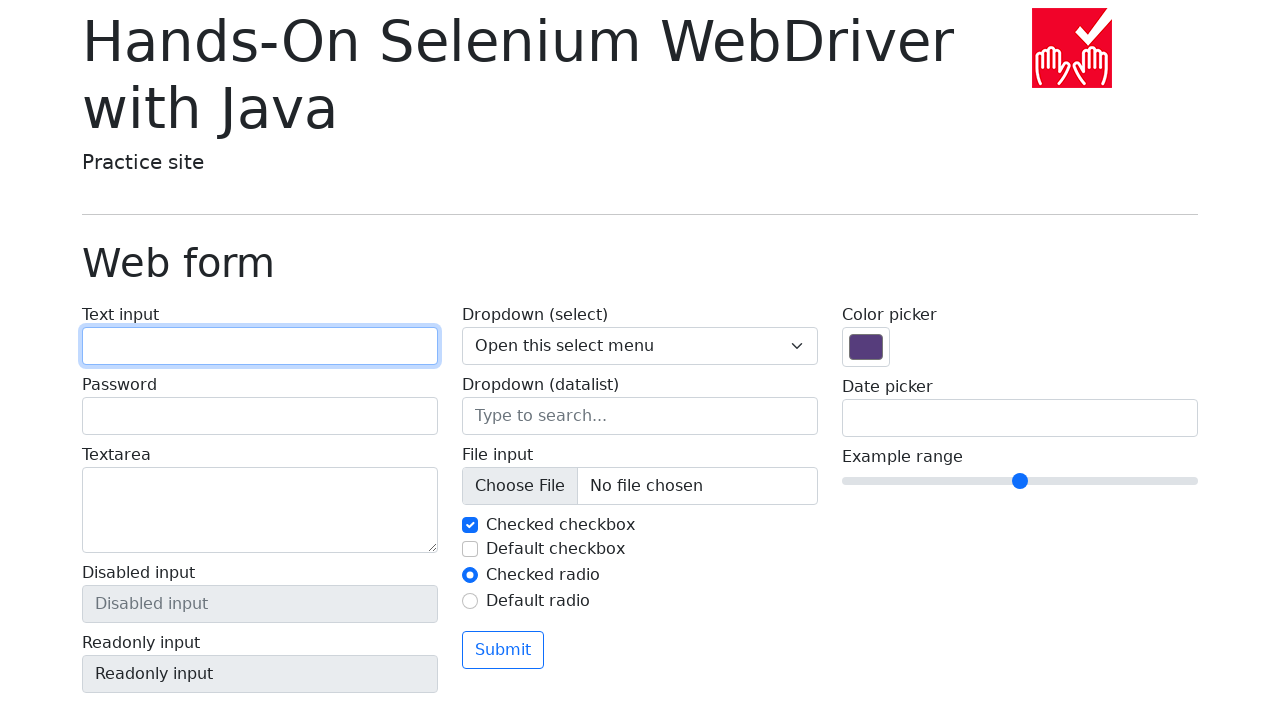

Verified text input is empty
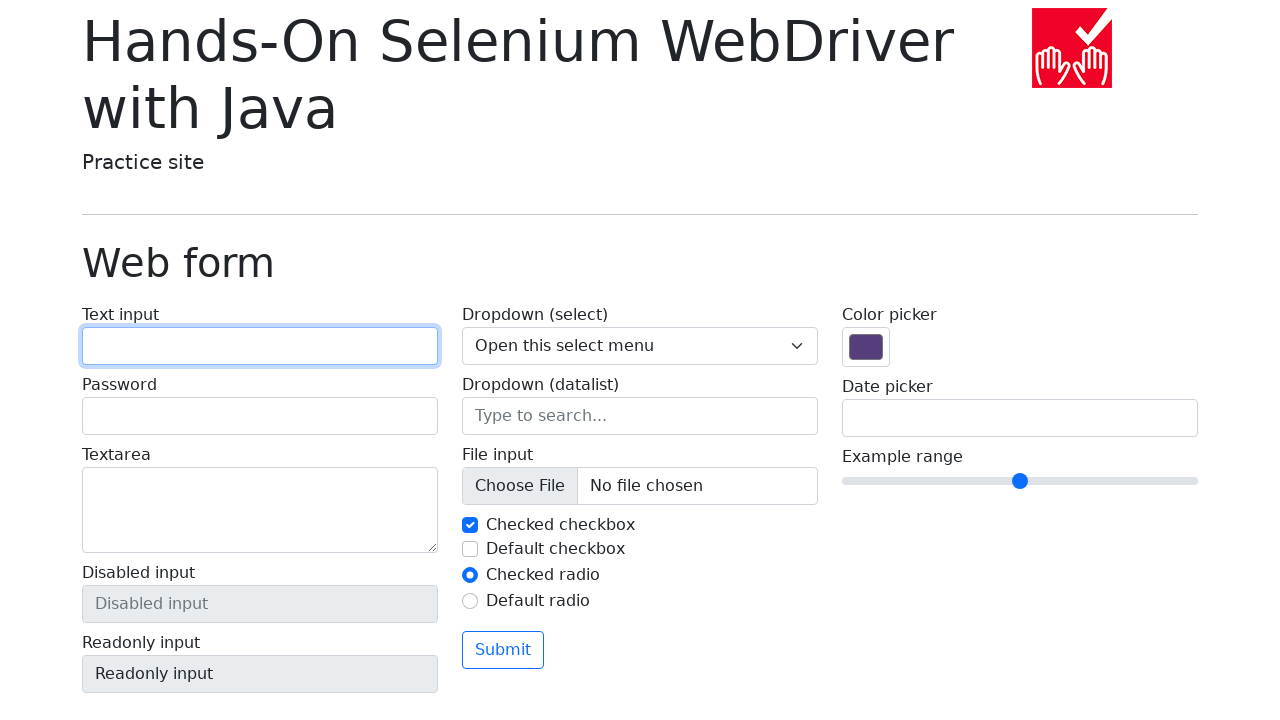

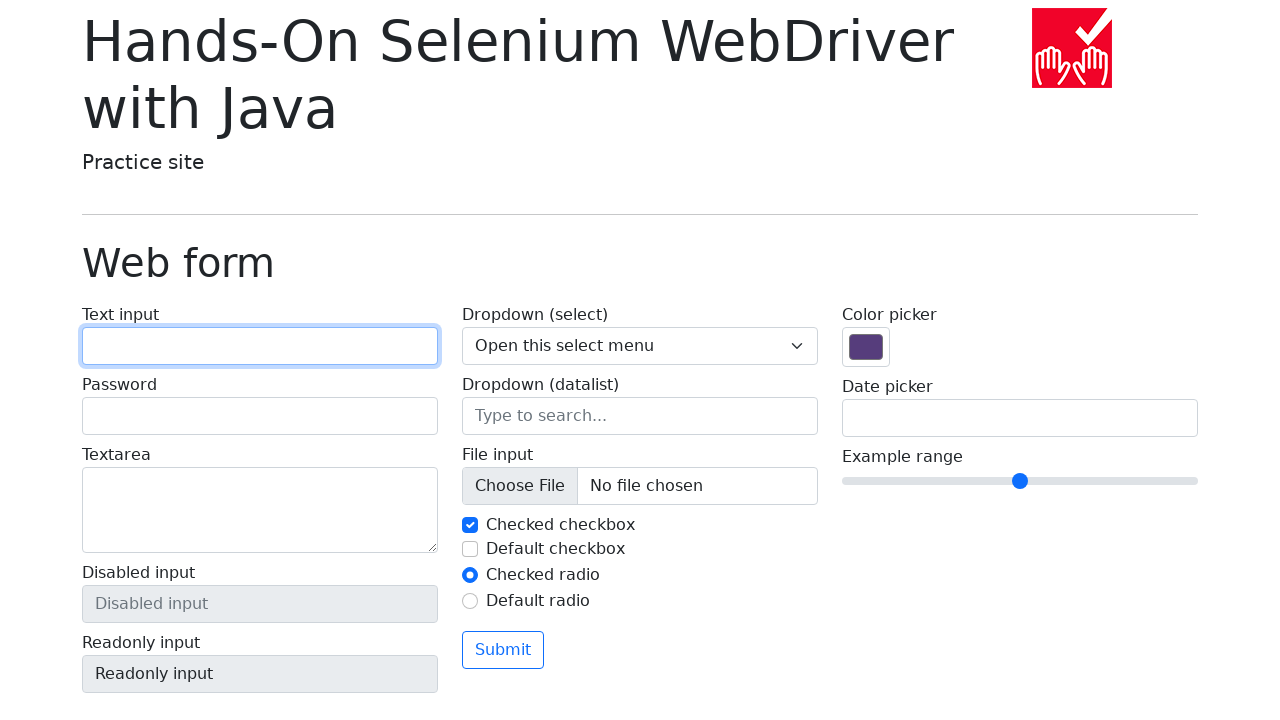